Tests dropdown select functionality on selects2 page by calculating the sum of two displayed numbers, selecting that sum from a dropdown by value, and clicking the Submit button.

Starting URL: https://suninjuly.github.io/selects2.html

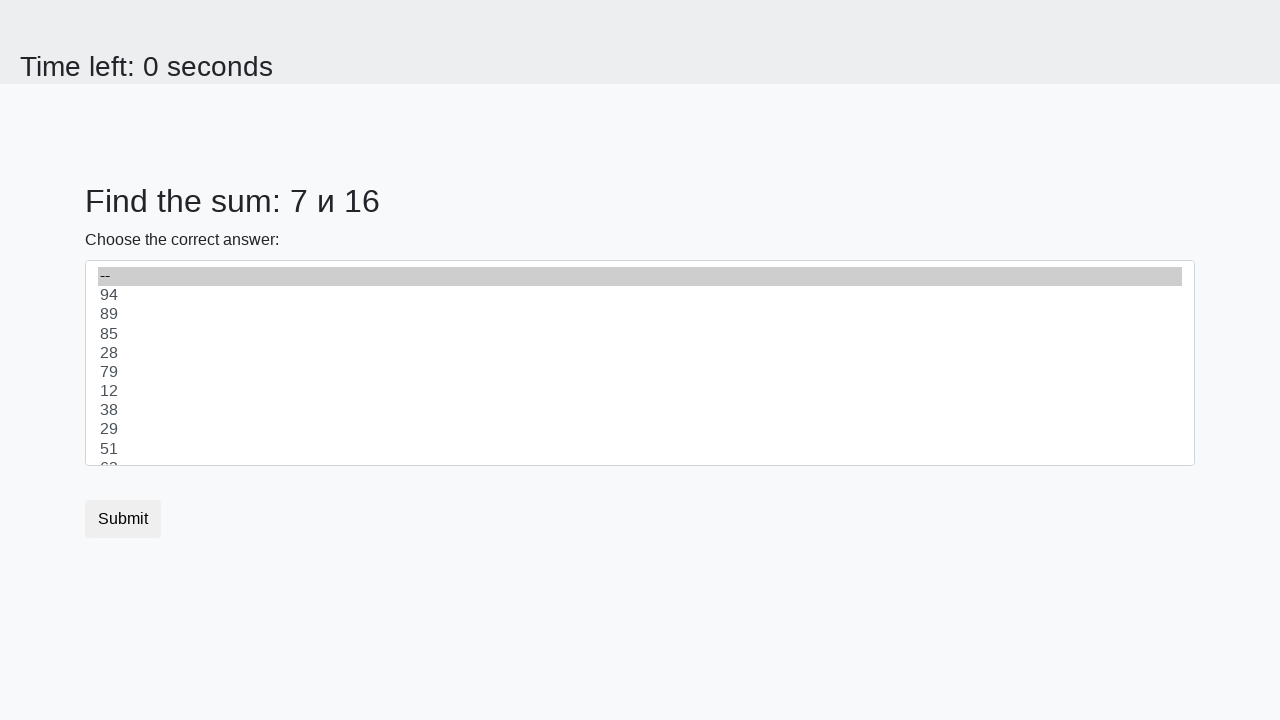

Set up dialog handler to accept any alerts
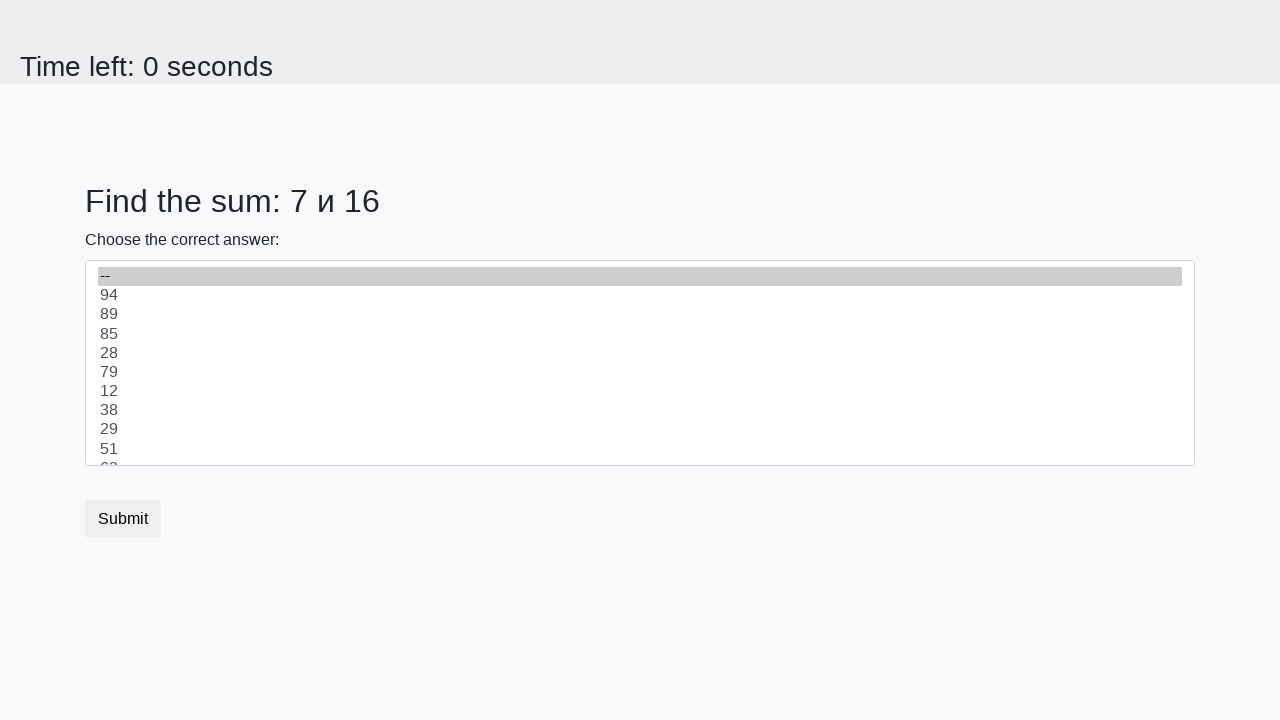

Retrieved first number from #num1 element
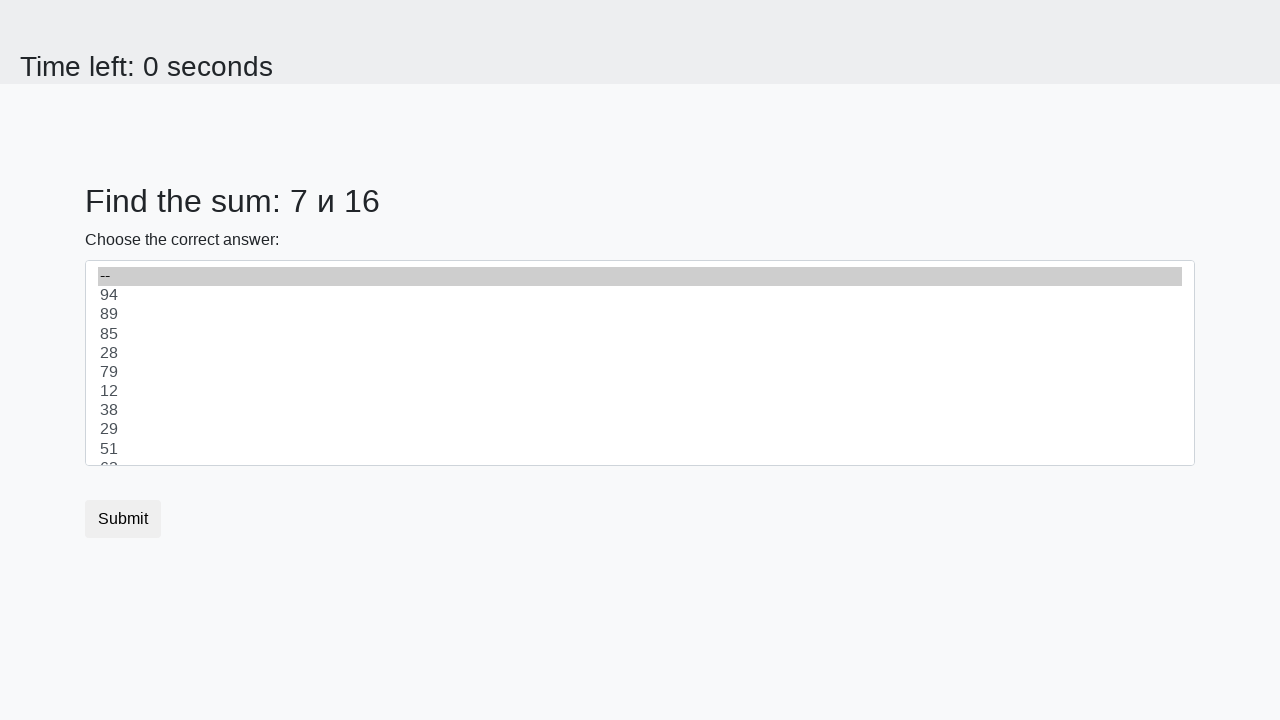

Retrieved second number from #num2 element
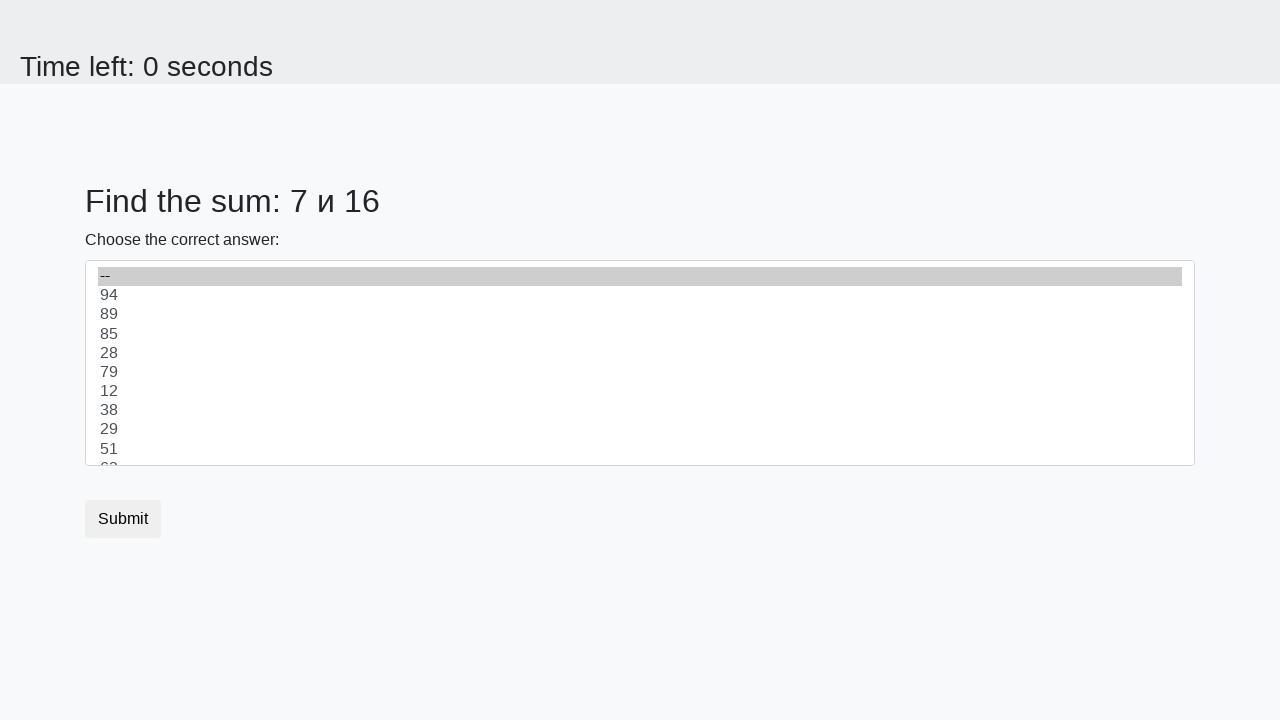

Calculated sum of the two numbers: 7 + 16 = 23
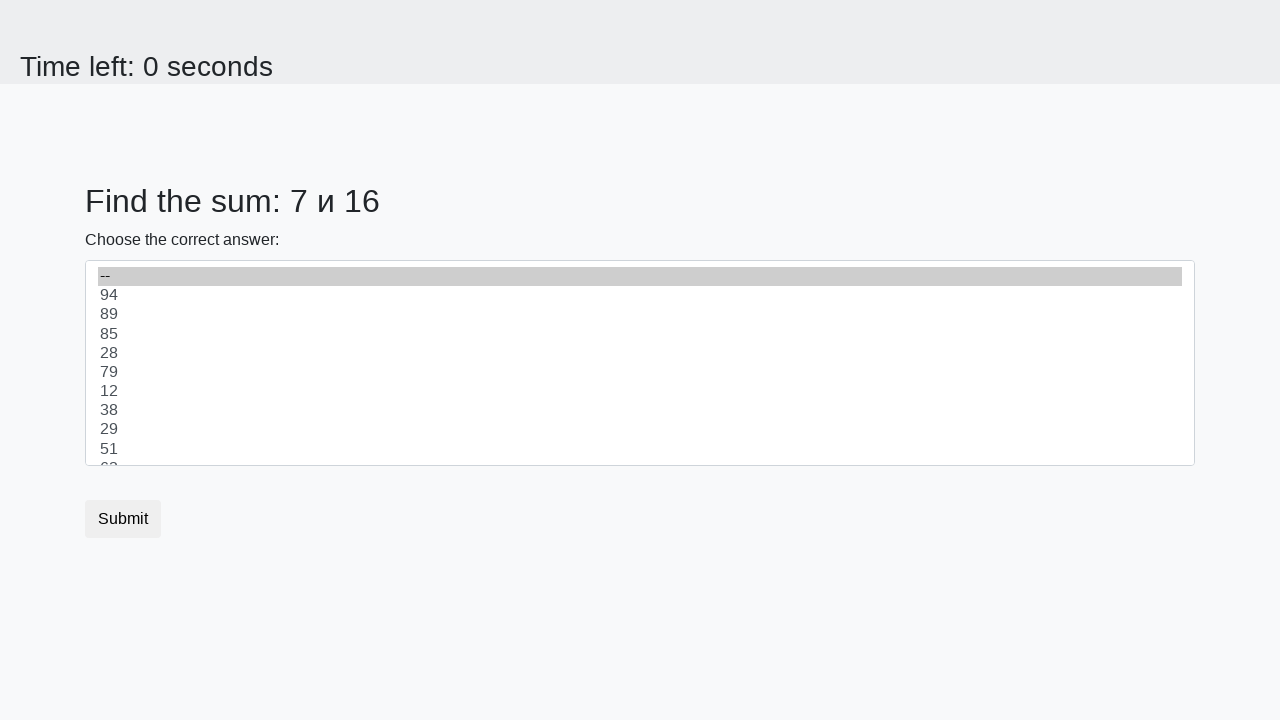

Selected dropdown value '23' by value attribute on #dropdown
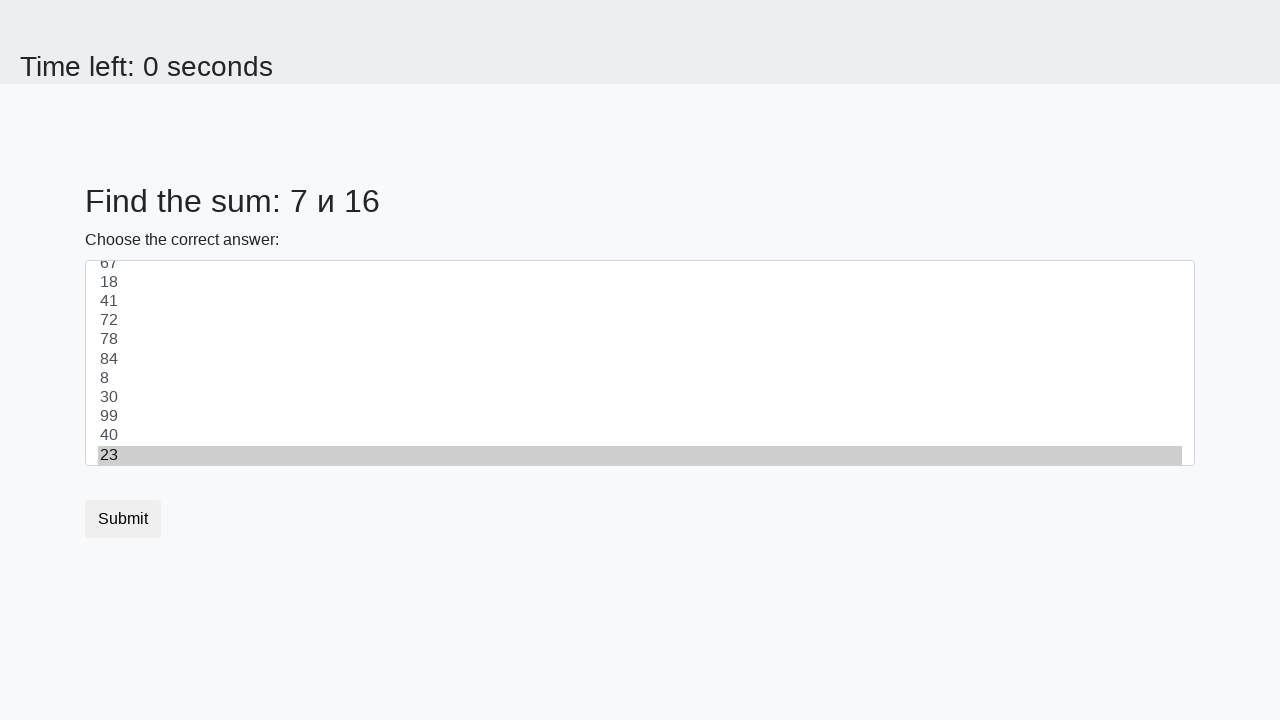

Clicked the Submit button at (123, 519) on internal:role=button[name="Submit"i]
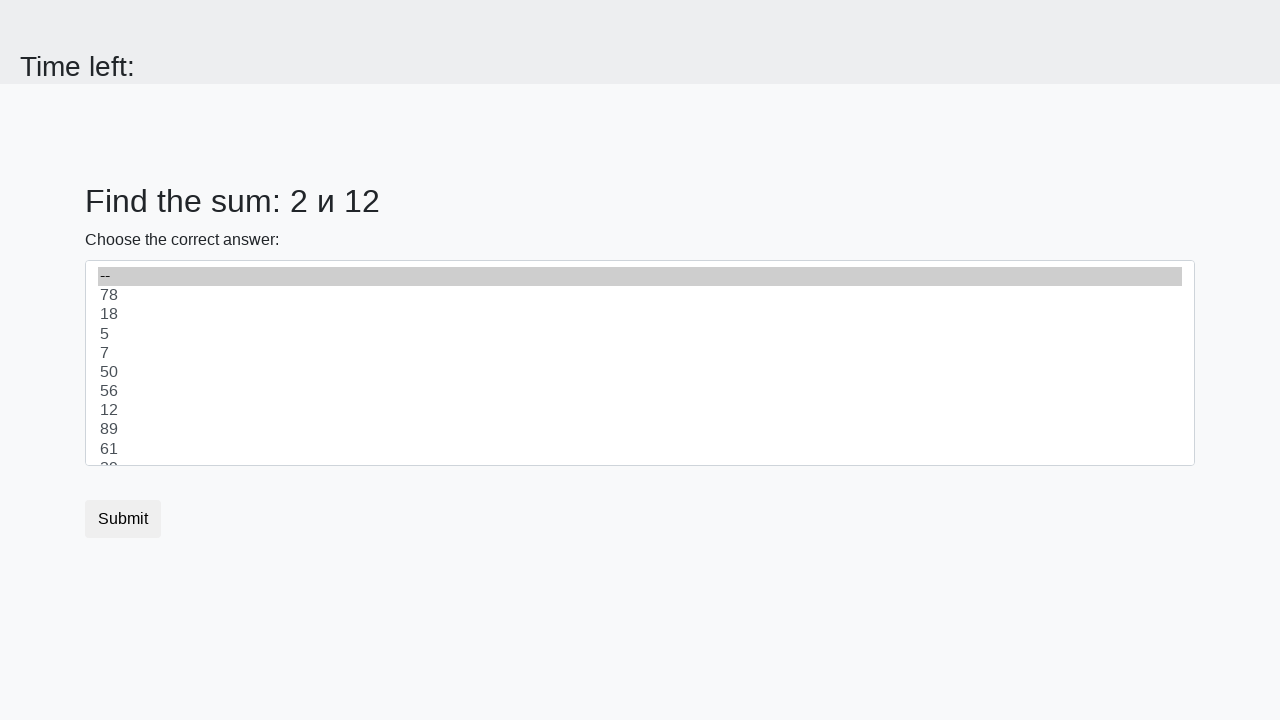

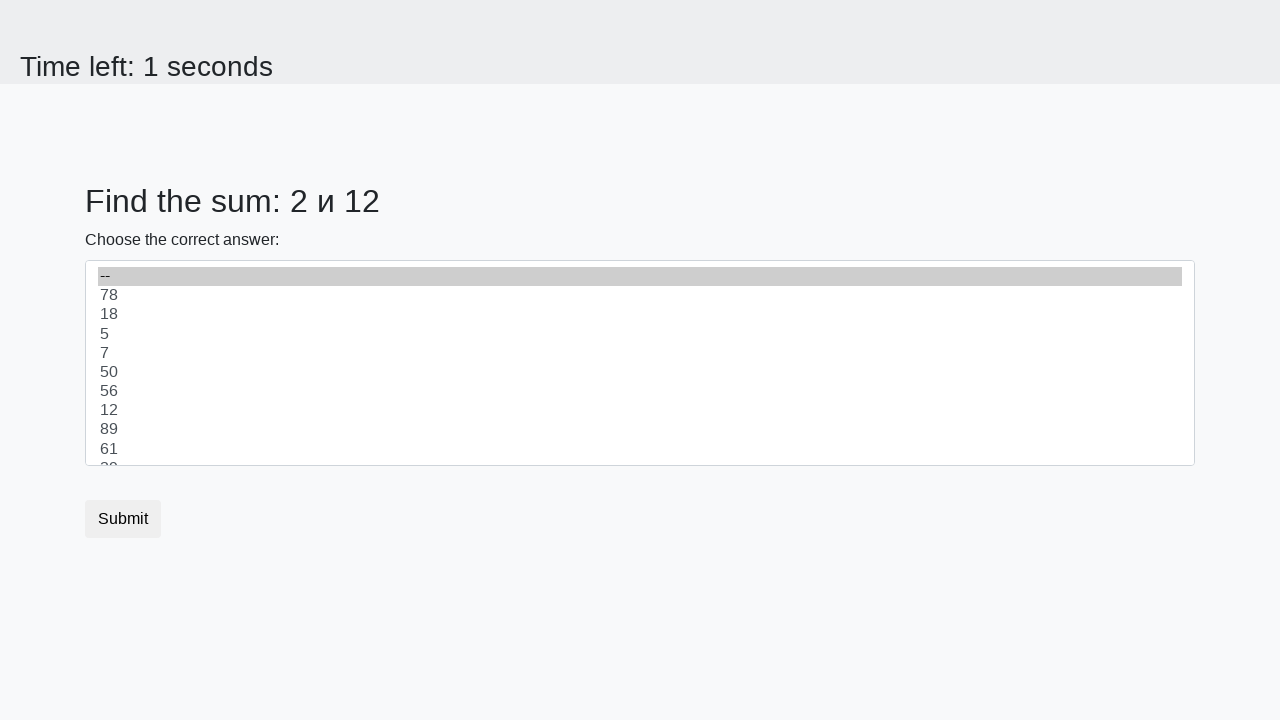